Tests form filling functionality by entering text into form fields using class name selectors

Starting URL: https://formy-project.herokuapp.com/form

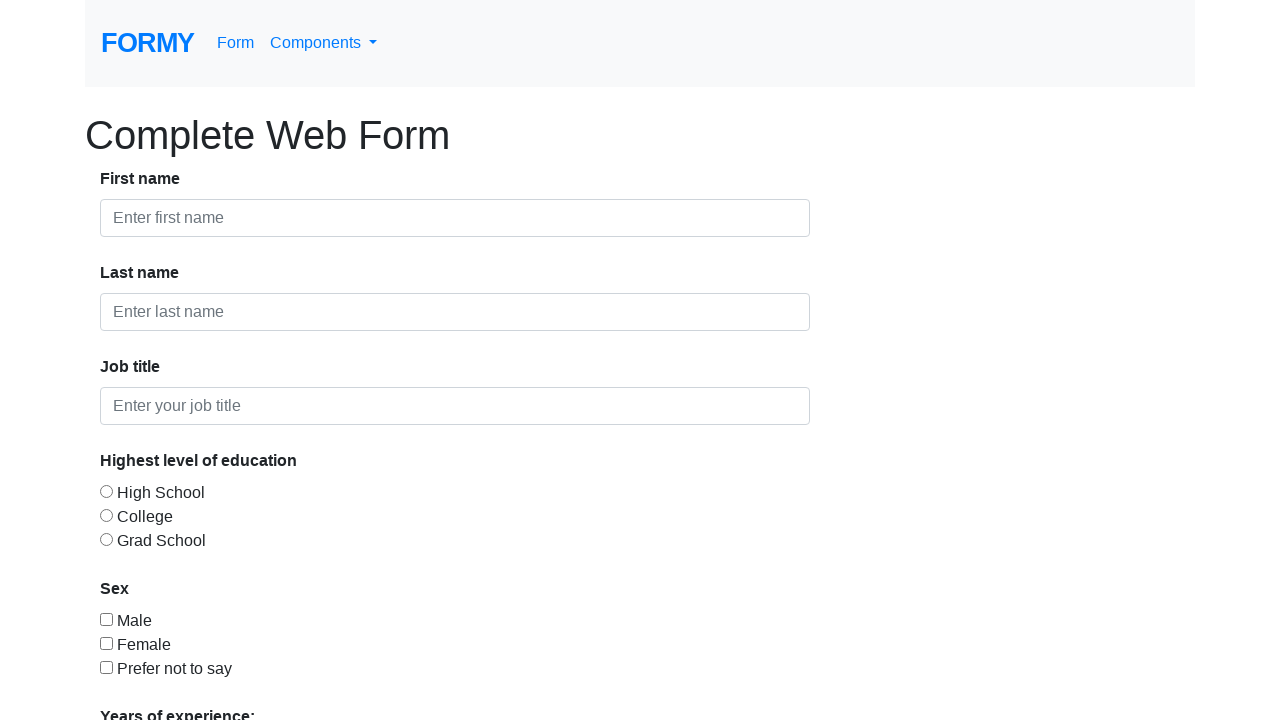

Filled first form control field with 'Test' on .form-control
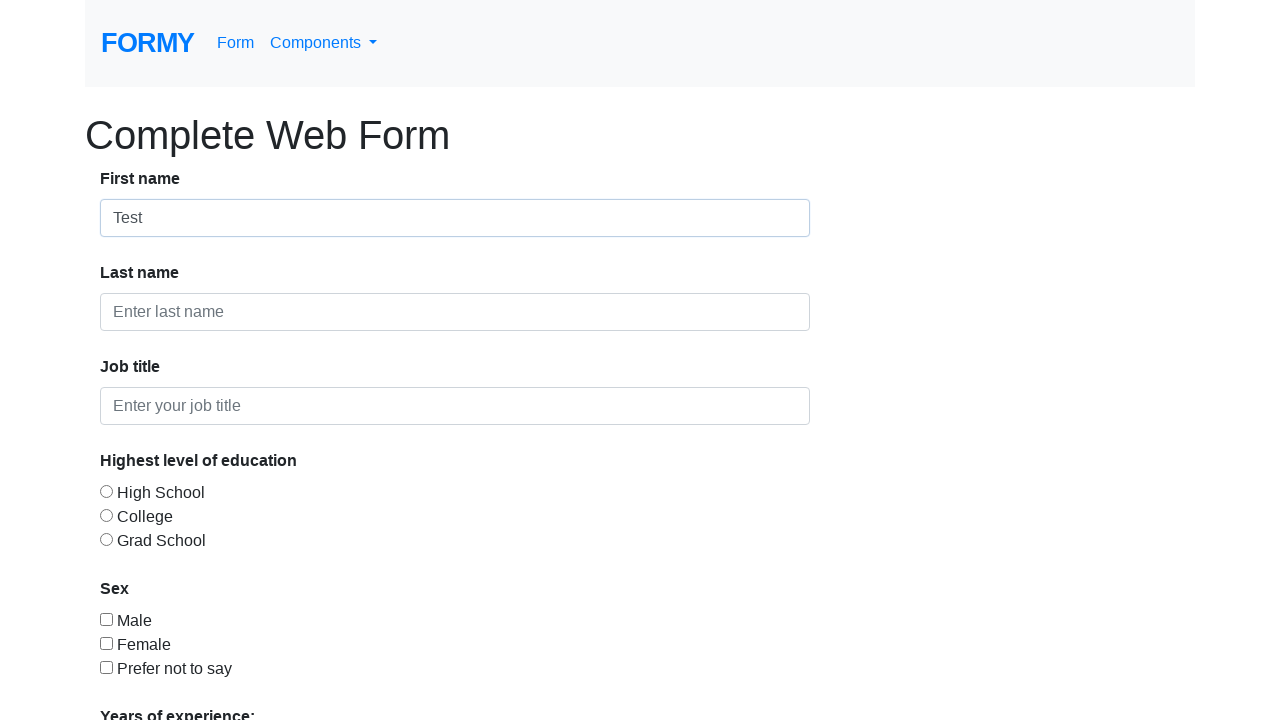

Located all form control fields
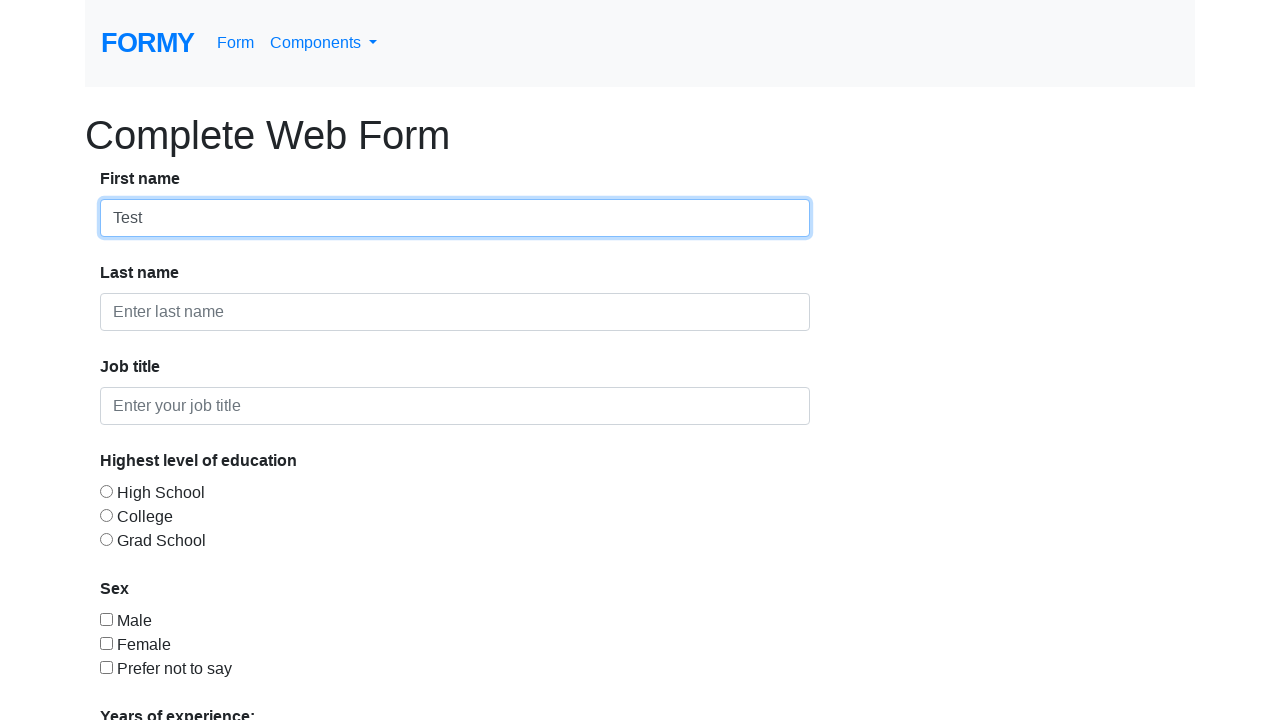

Filled second form control field with 'test1' on .form-control >> nth=1
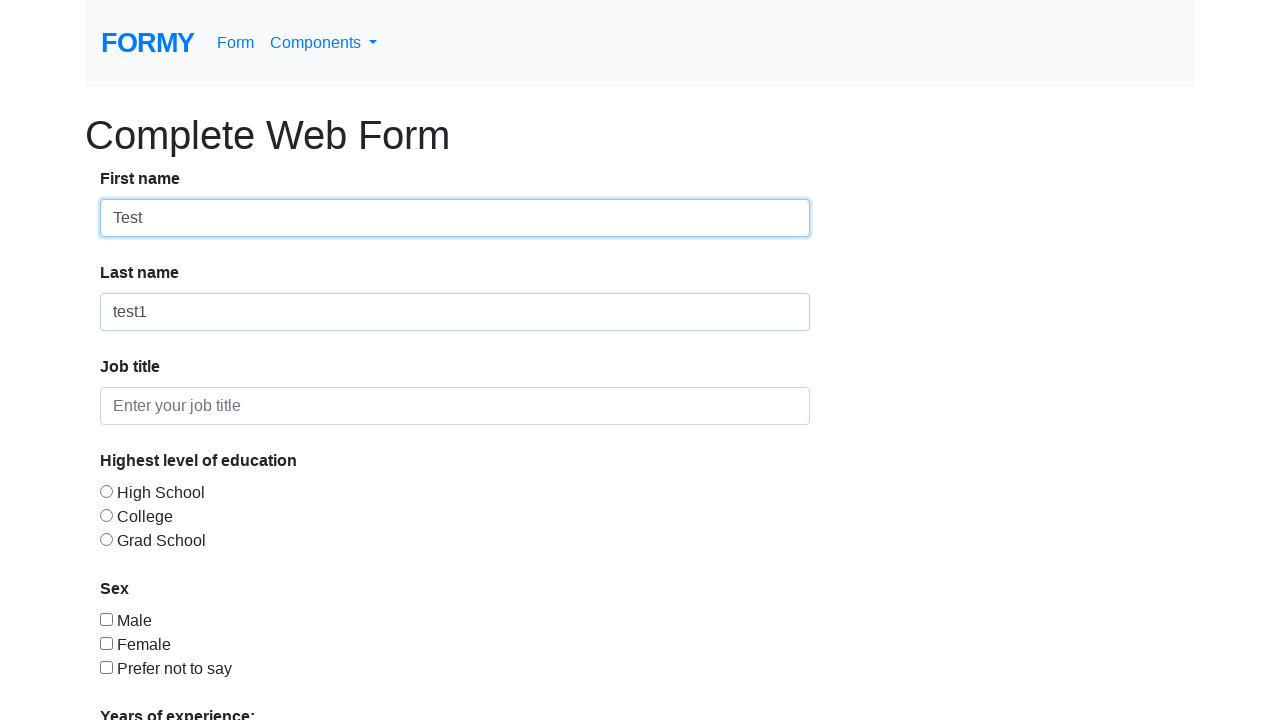

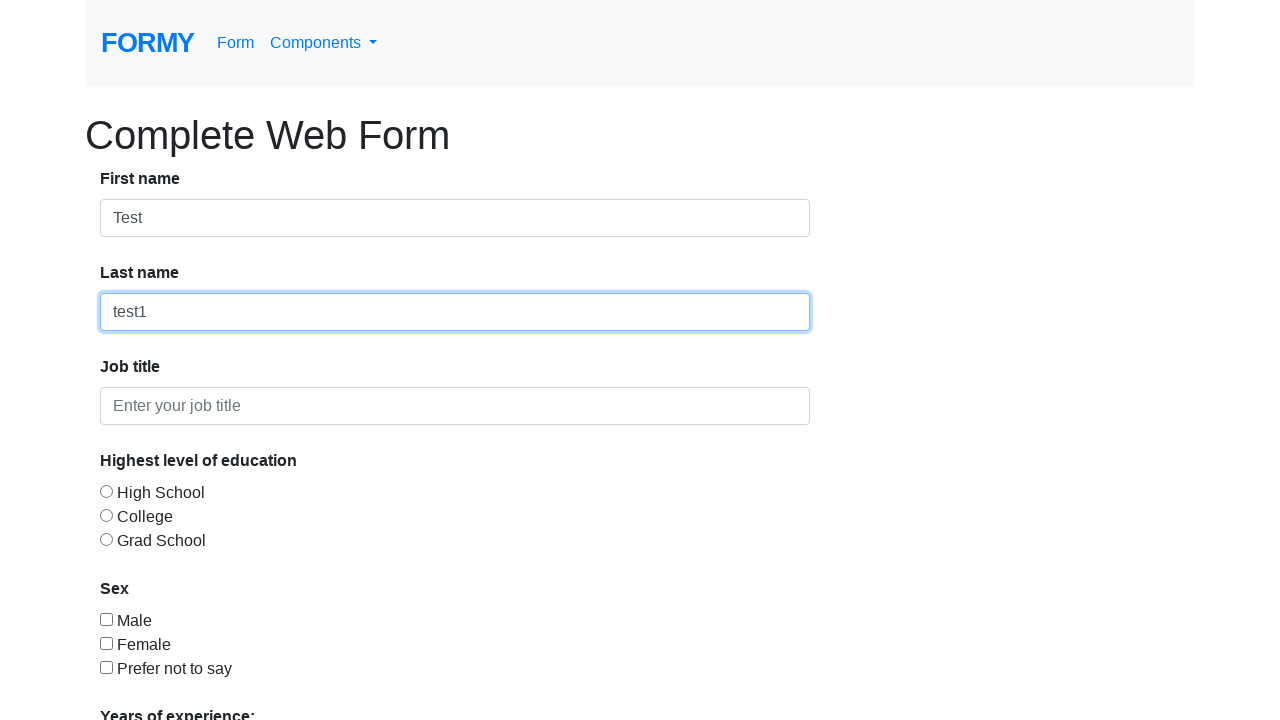